Tests adding and removing elements by clicking the add button 5 times, verifying delete buttons appear, then clicking delete buttons to remove them

Starting URL: https://the-internet.herokuapp.com/add_remove_elements/

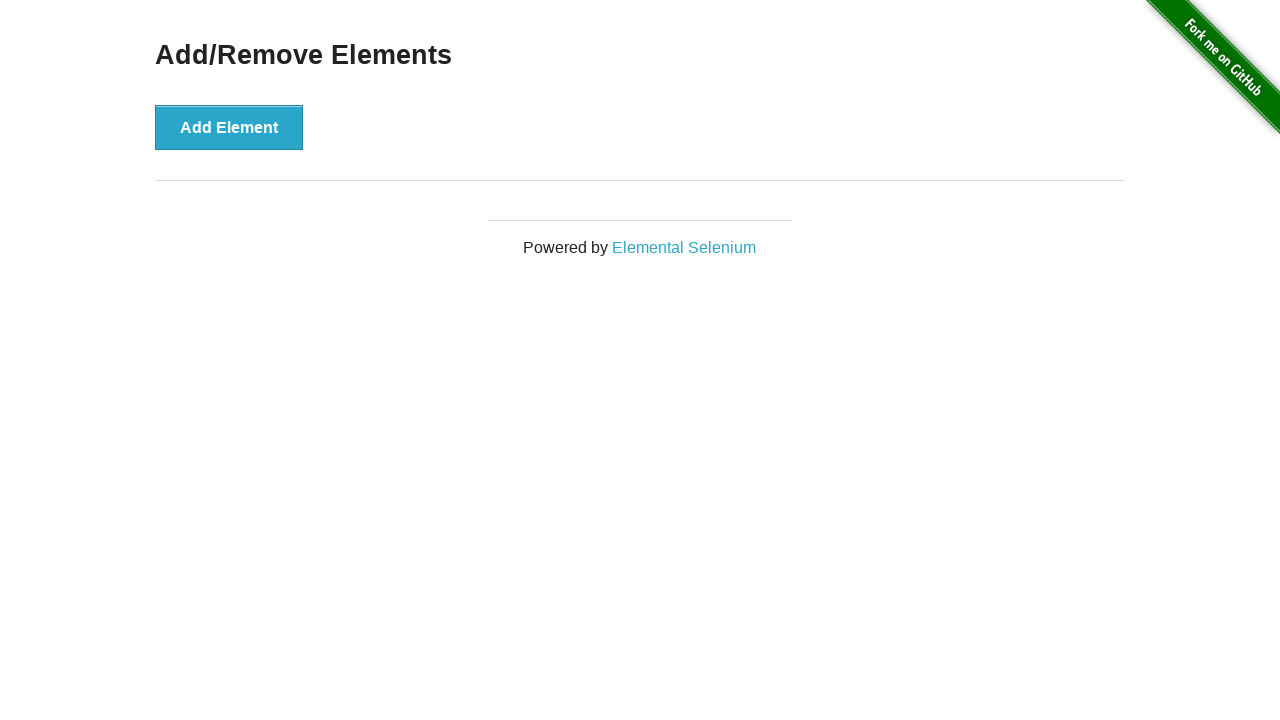

Clicked add button (iteration 1/5) at (229, 127) on xpath=//*[@id='content']/div/button
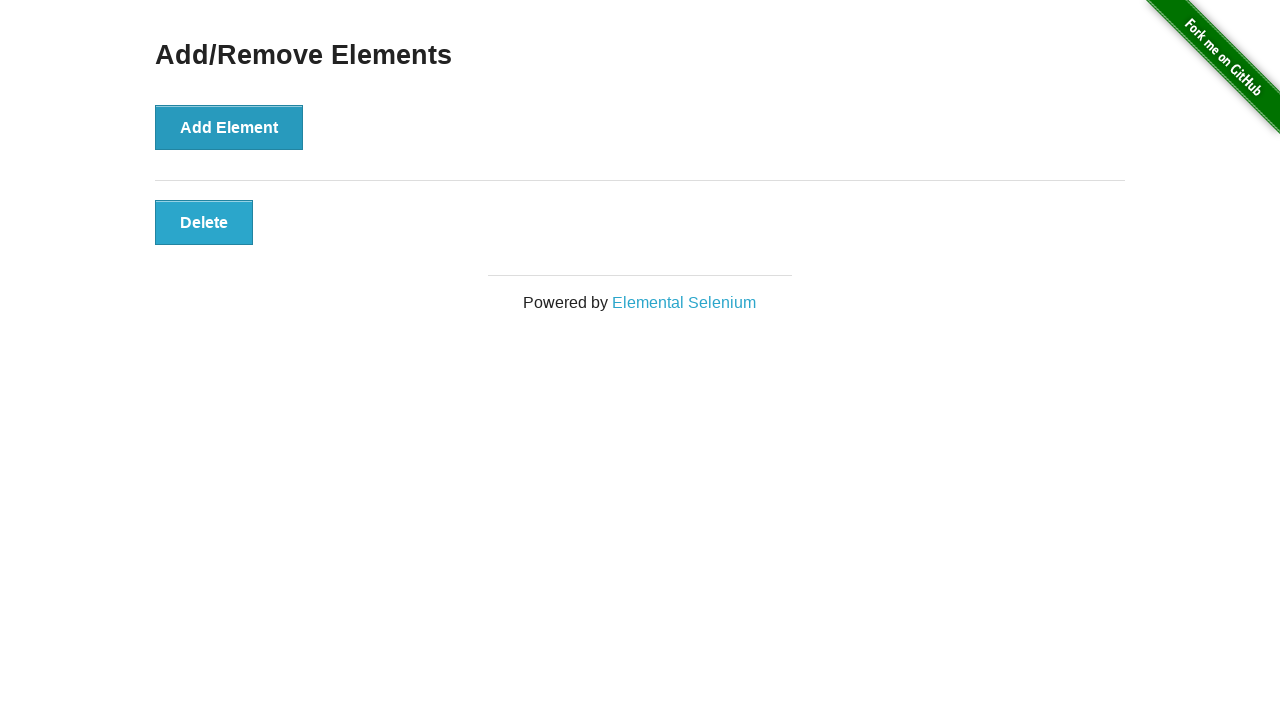

Clicked add button (iteration 2/5) at (229, 127) on xpath=//*[@id='content']/div/button
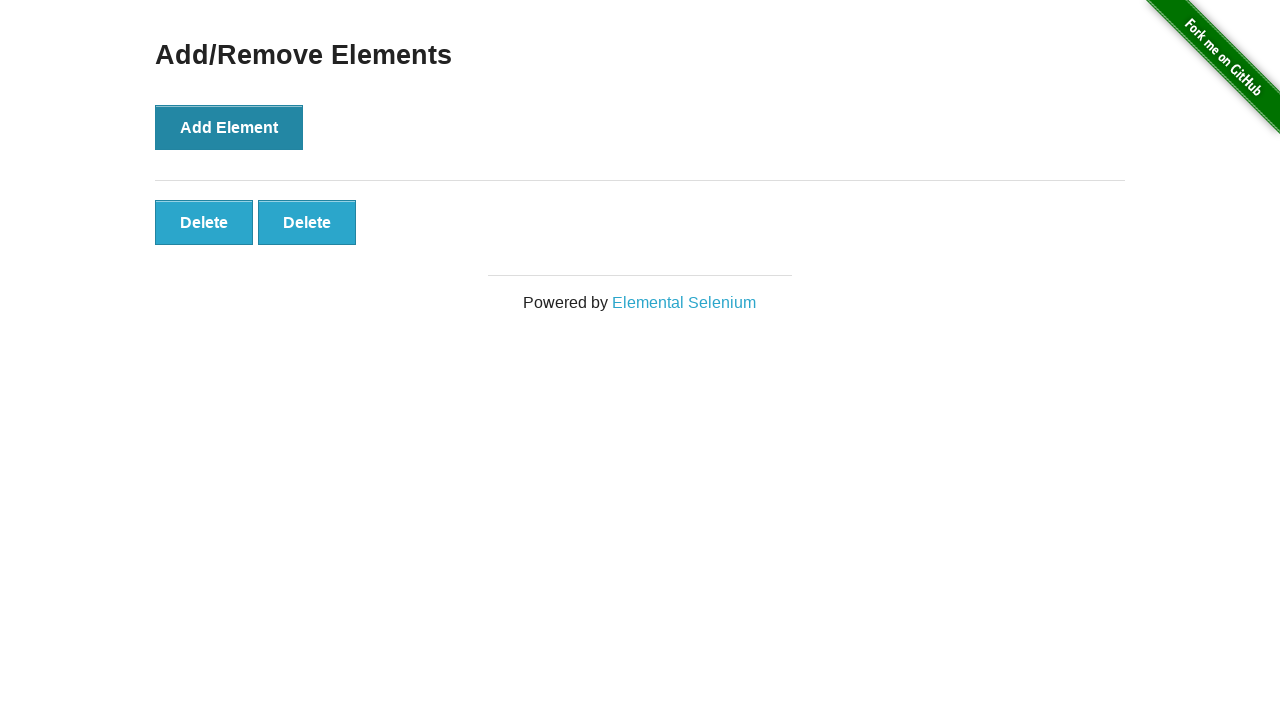

Clicked add button (iteration 3/5) at (229, 127) on xpath=//*[@id='content']/div/button
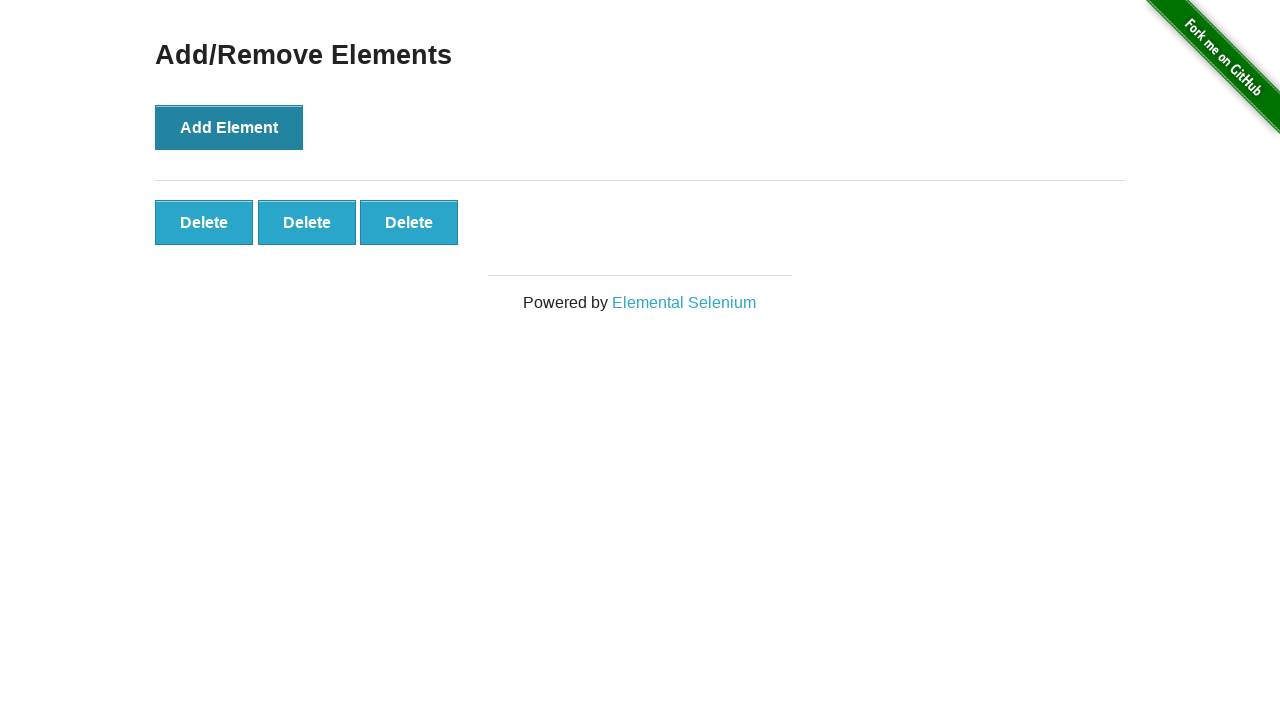

Clicked add button (iteration 4/5) at (229, 127) on xpath=//*[@id='content']/div/button
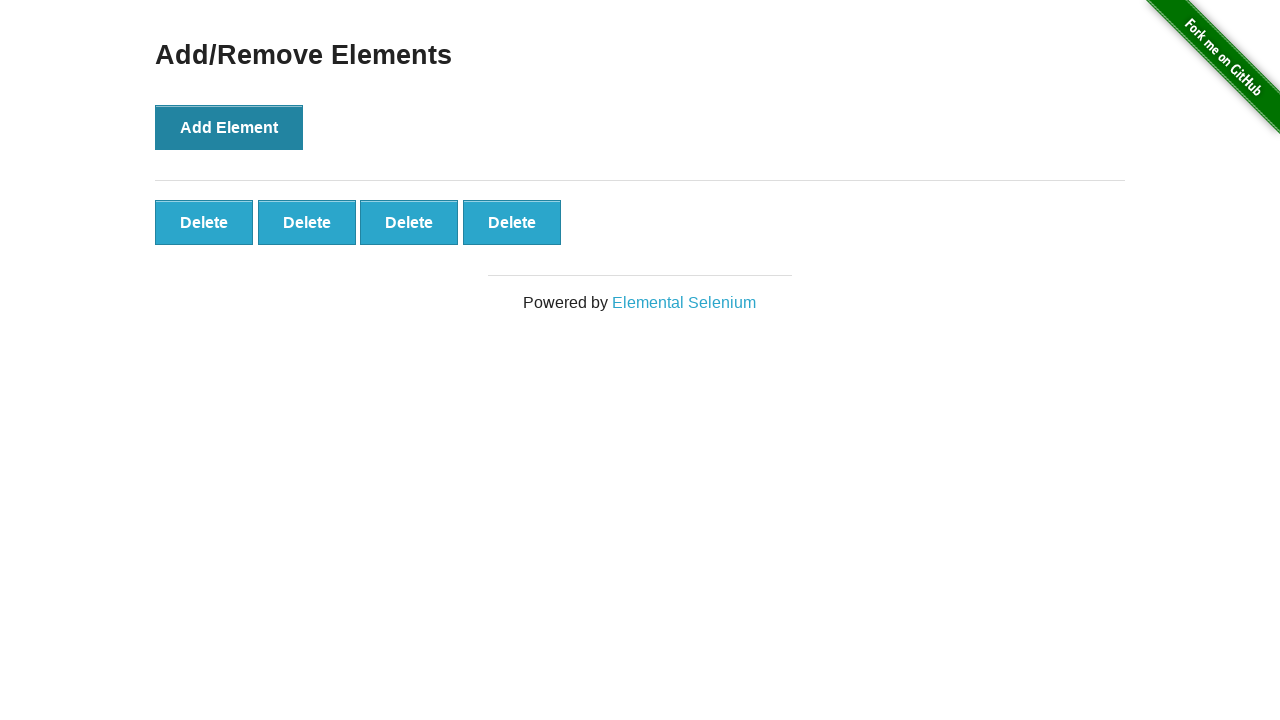

Clicked add button (iteration 5/5) at (229, 127) on xpath=//*[@id='content']/div/button
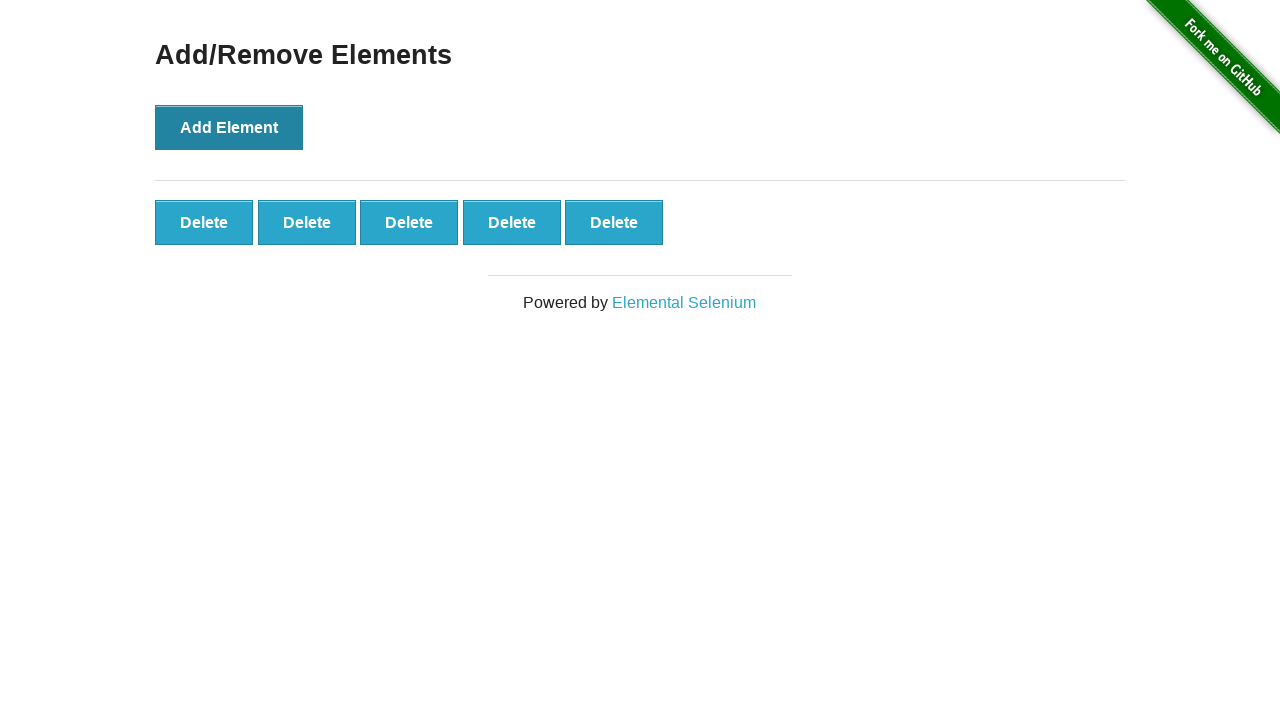

Verified delete button is visible after adding 5 elements
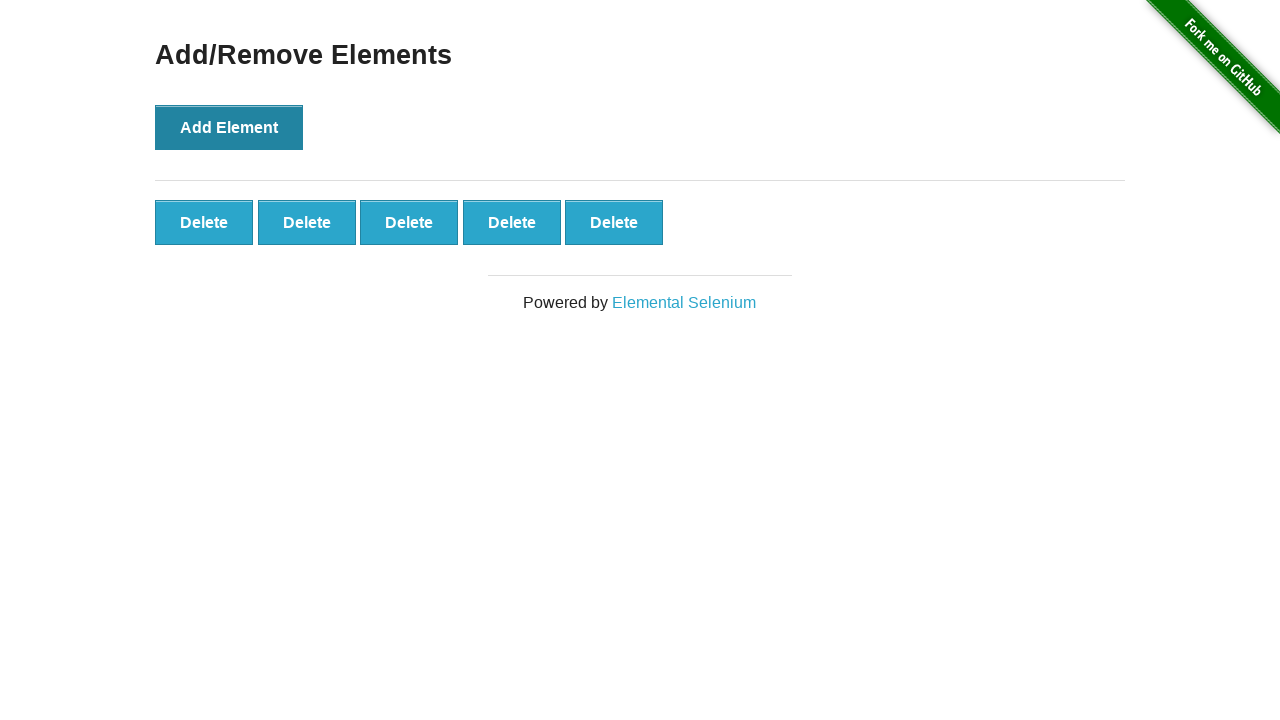

Clicked delete button (iteration 1/5) at (204, 222) on xpath=//*[@id='elements']/button[1]
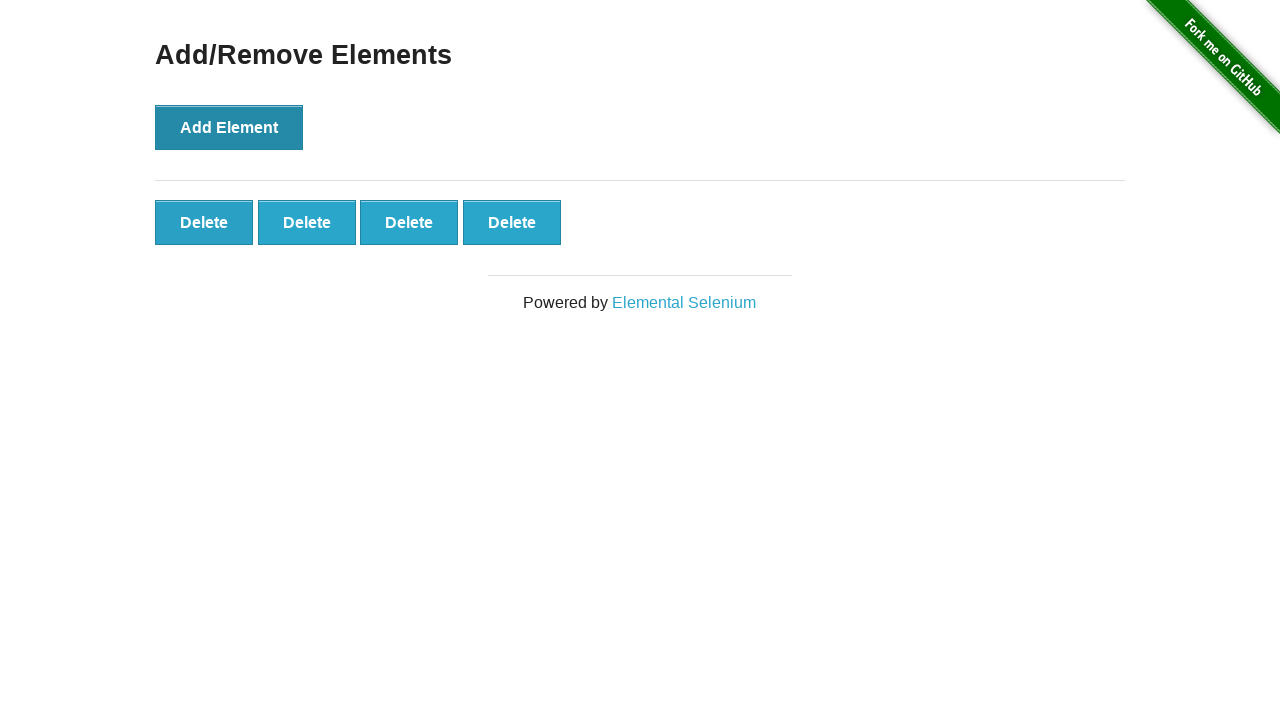

Clicked delete button (iteration 2/5) at (204, 222) on xpath=//*[@id='elements']/button[1]
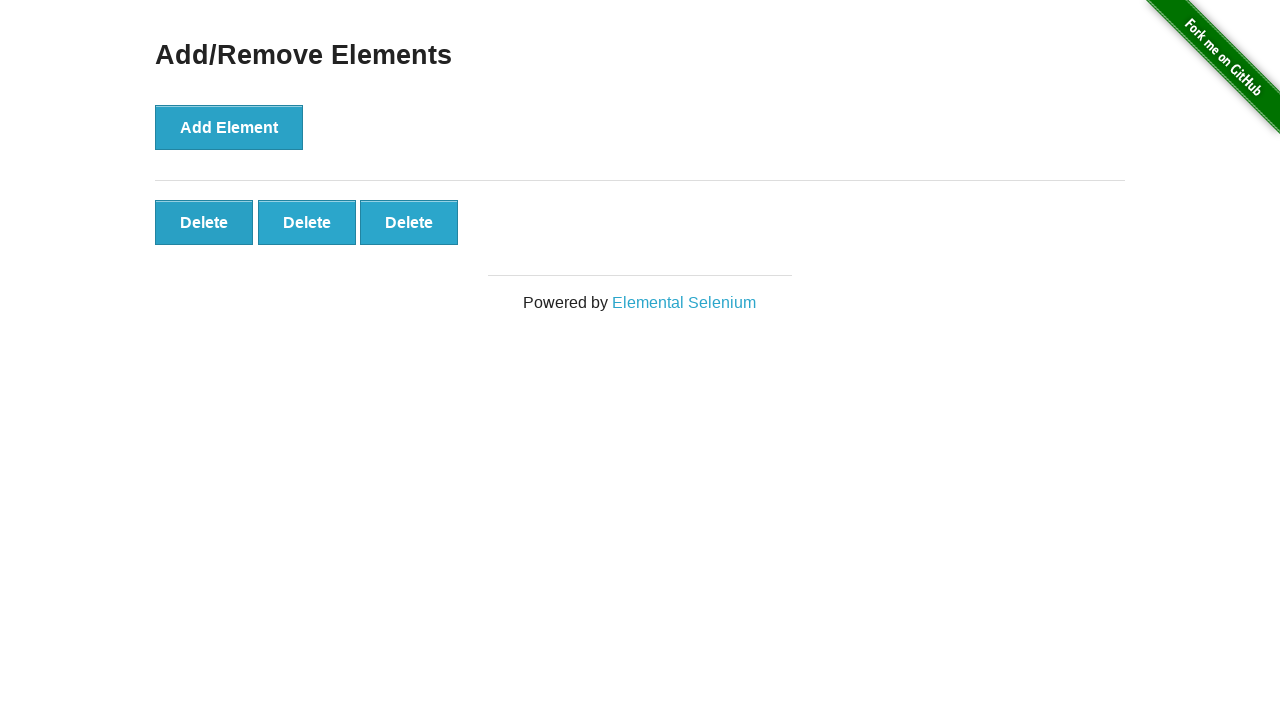

Clicked delete button (iteration 3/5) at (204, 222) on xpath=//*[@id='elements']/button[1]
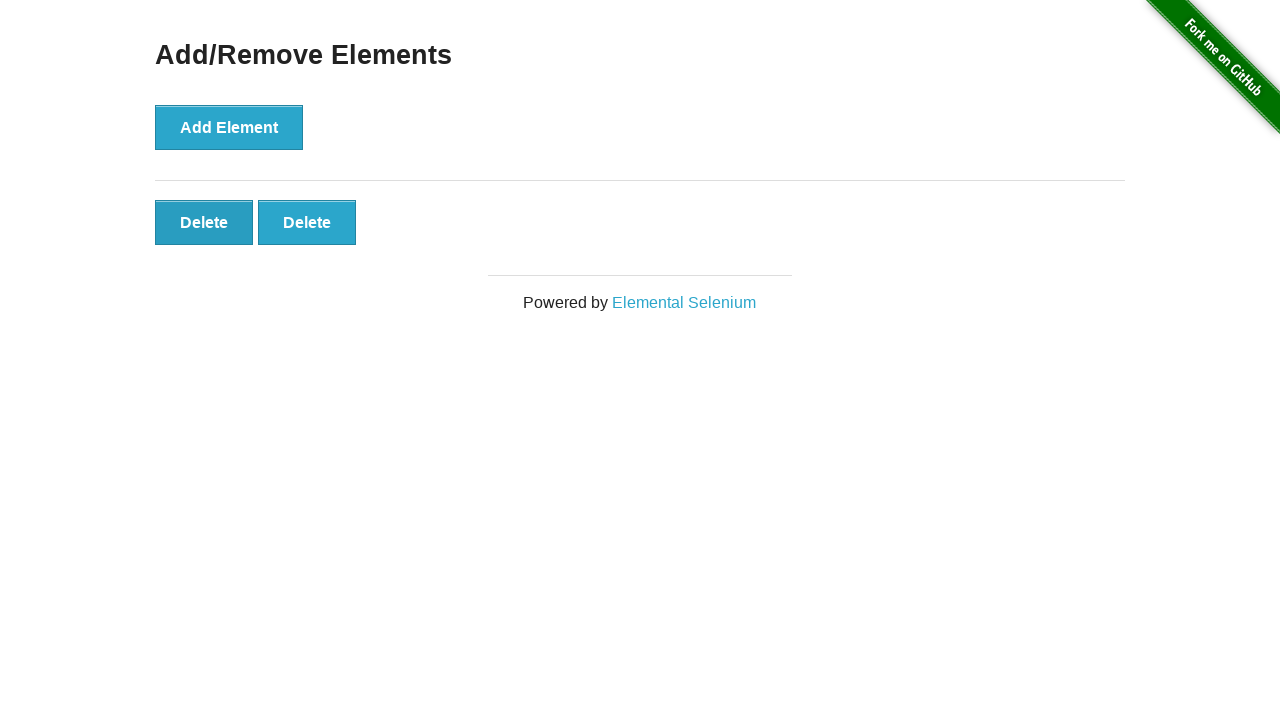

Clicked delete button (iteration 4/5) at (204, 222) on xpath=//*[@id='elements']/button[1]
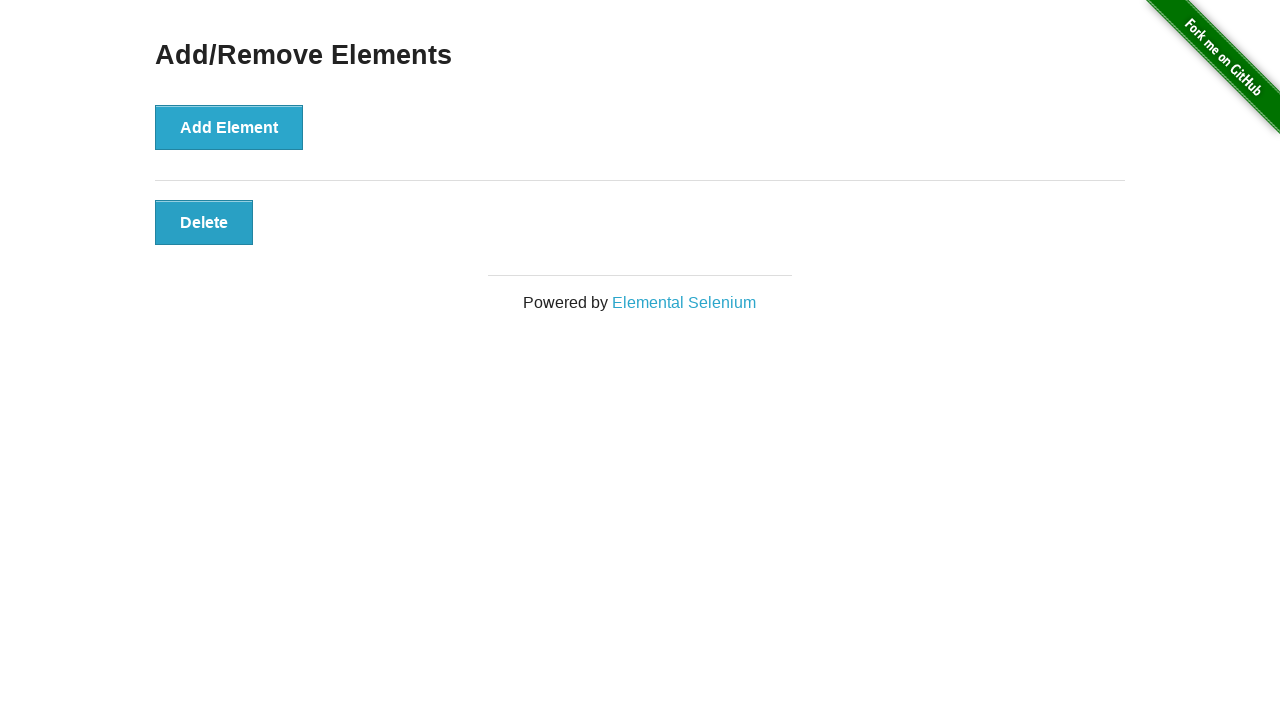

Clicked delete button (iteration 5/5) at (204, 222) on xpath=//*[@id='elements']/button[1]
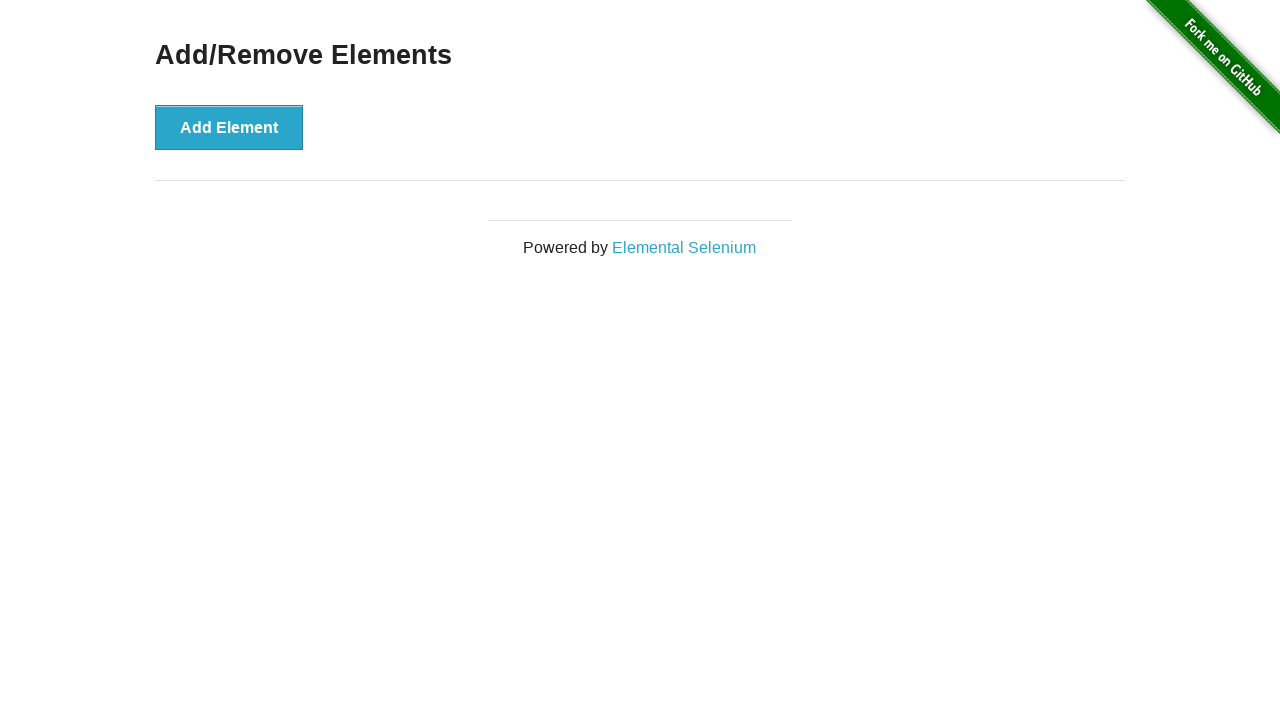

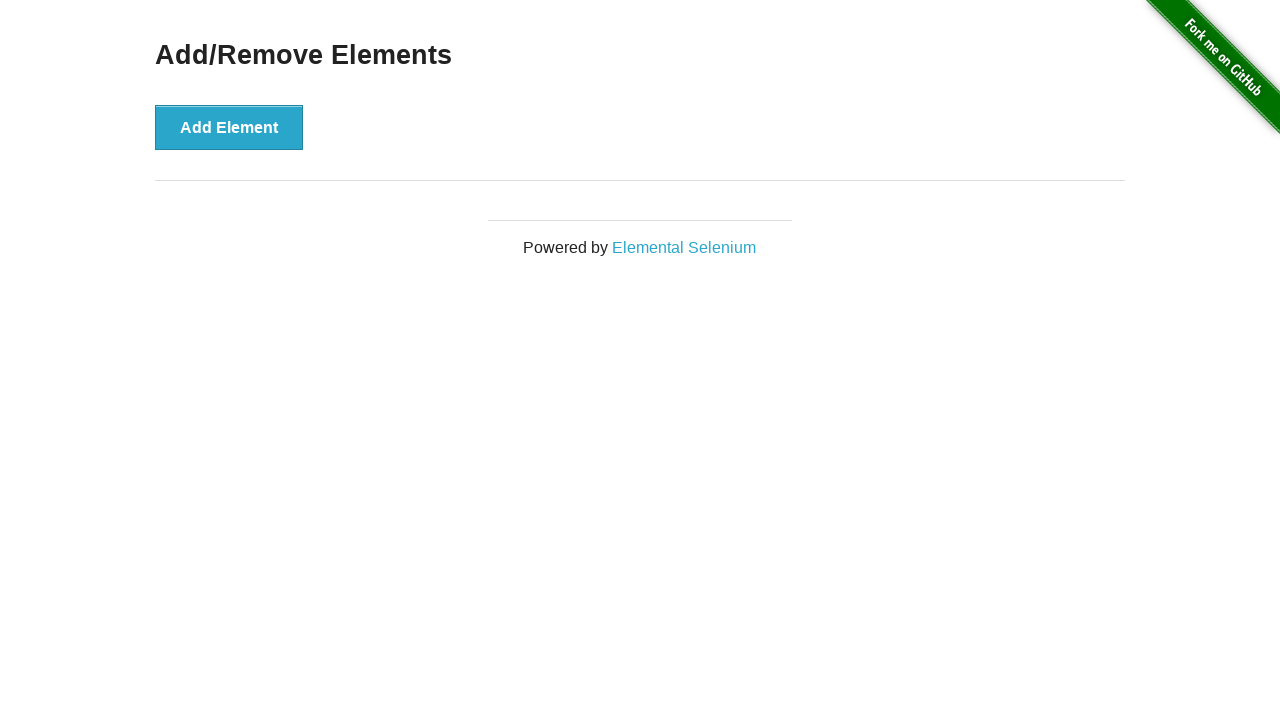